Tests jQuery UI custom dropdown by selecting different salutation/title options (Mrs., Dr., Prof., Other) and verifying the selected value is displayed correctly.

Starting URL: https://jqueryui.com/resources/demos/selectmenu/default.html

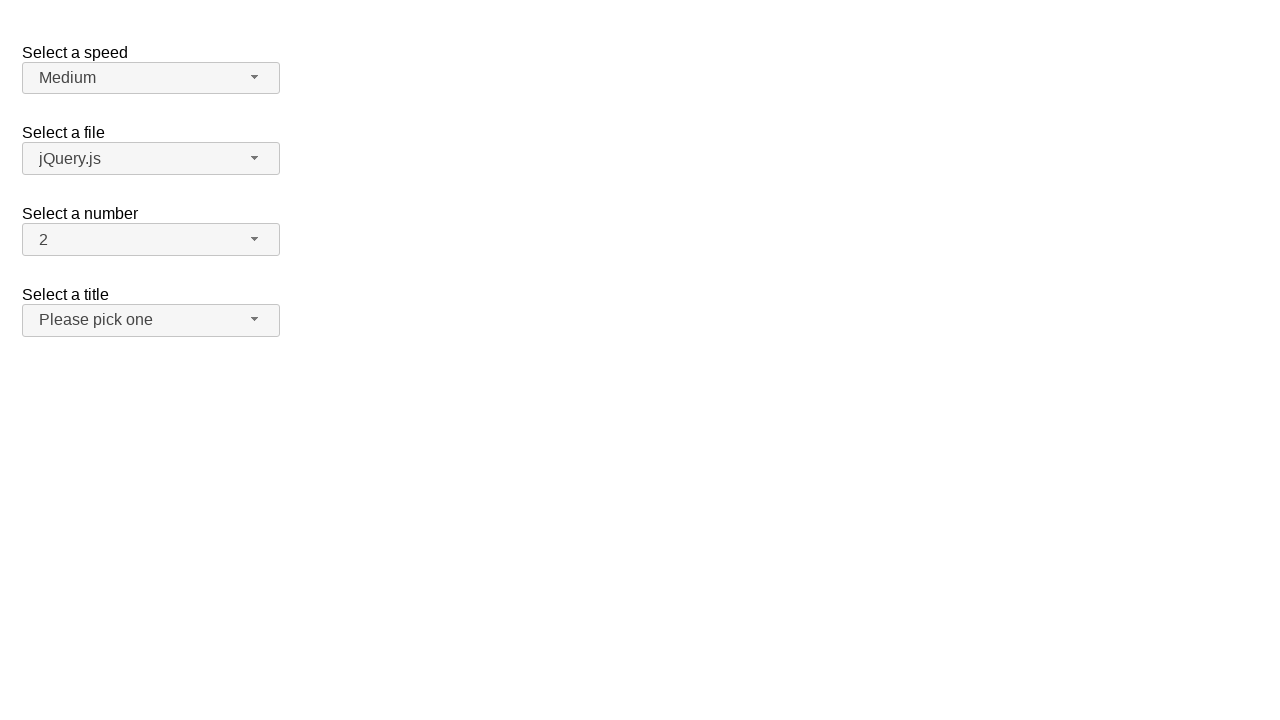

Clicked salutation dropdown button at (151, 320) on span#salutation-button
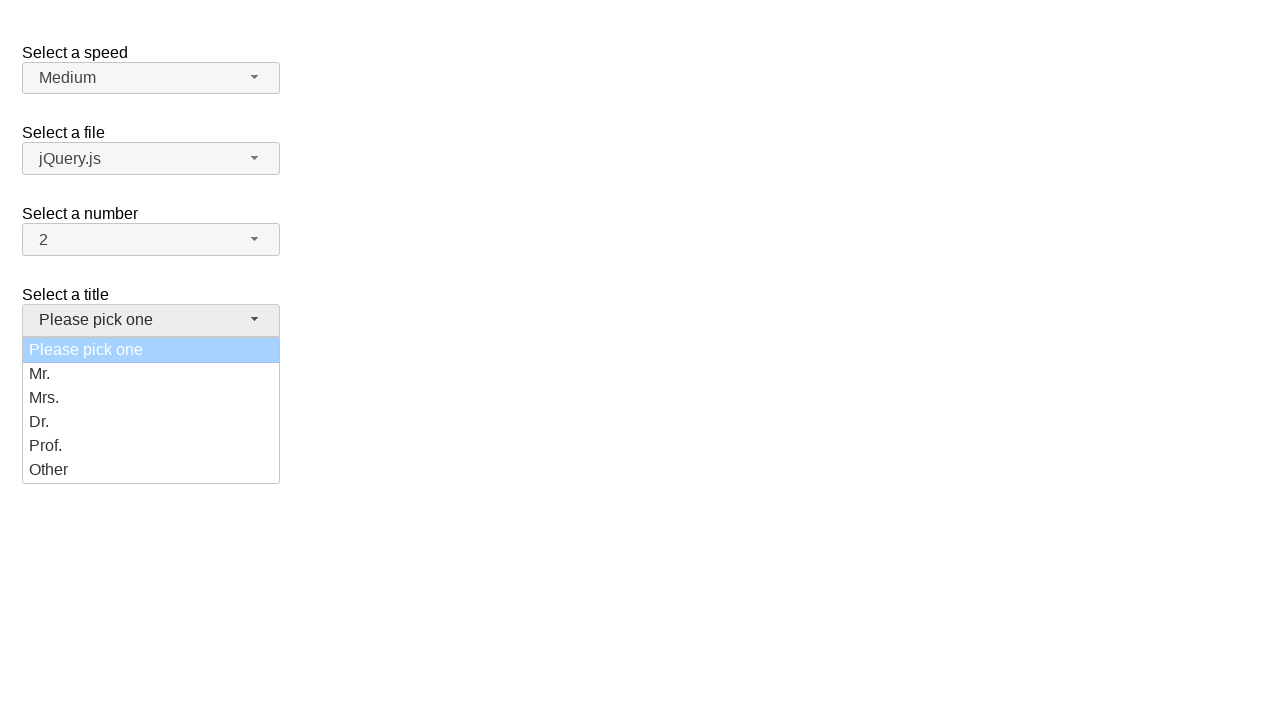

Salutation menu options loaded
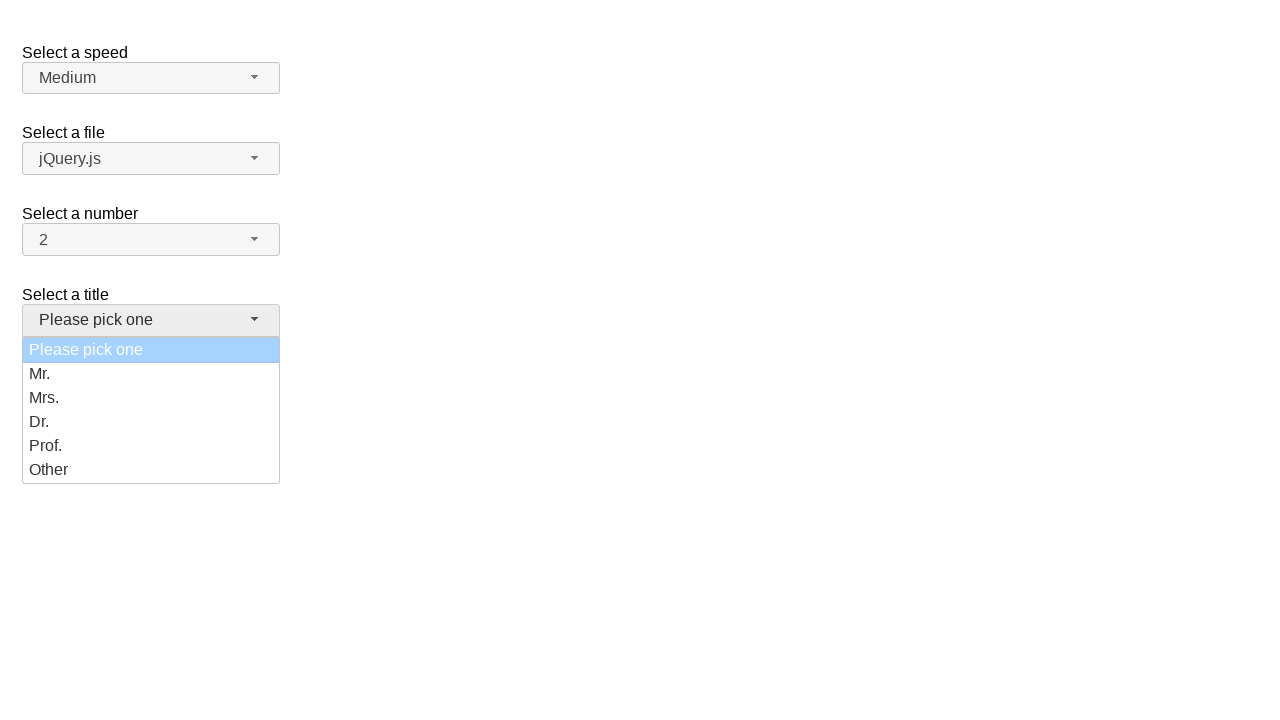

Selected 'Mrs.' from salutation dropdown at (151, 398) on ul#salutation-menu div[role='option']:has-text('Mrs.')
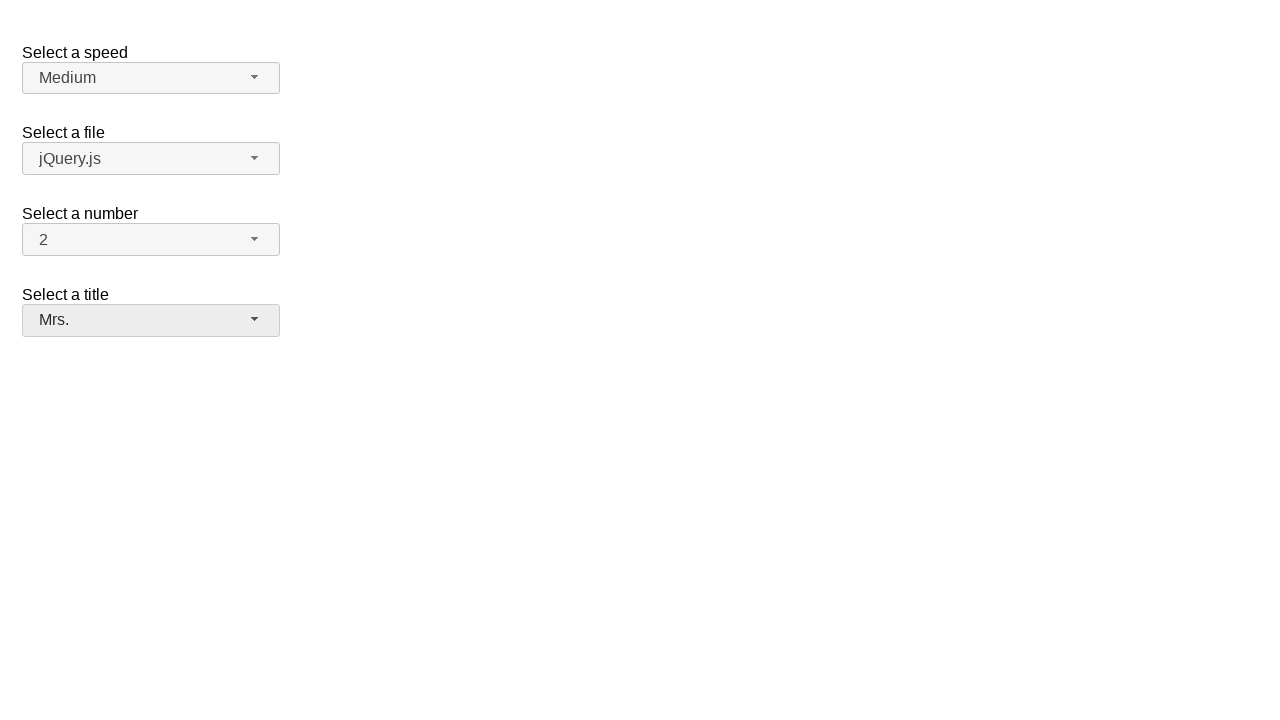

Waited for 'Mrs.' selection to complete
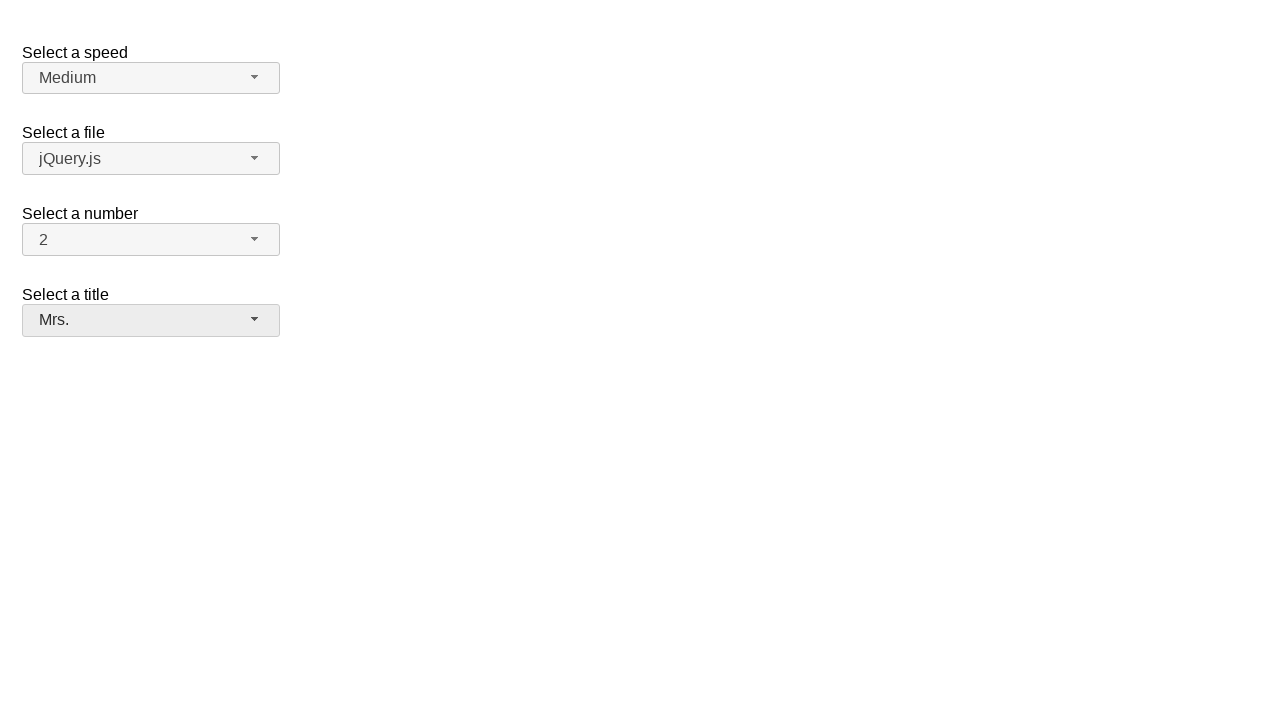

Clicked salutation dropdown button at (151, 320) on span#salutation-button
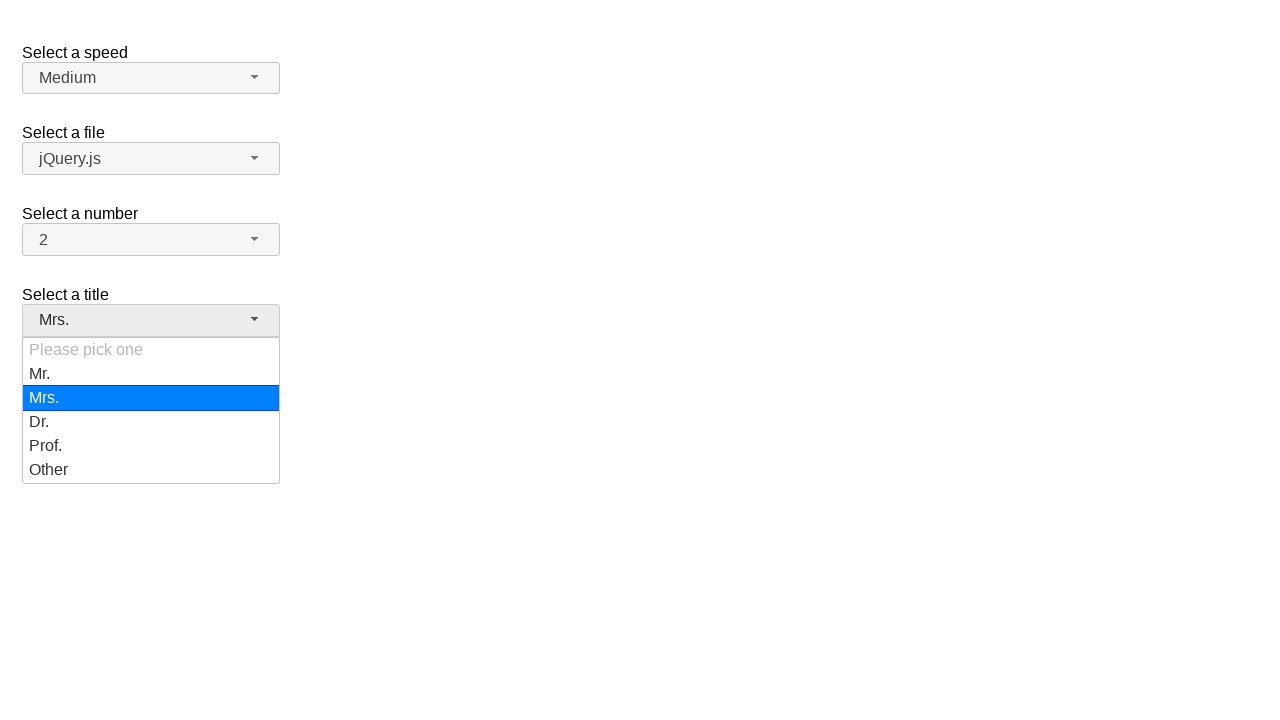

Salutation menu options loaded
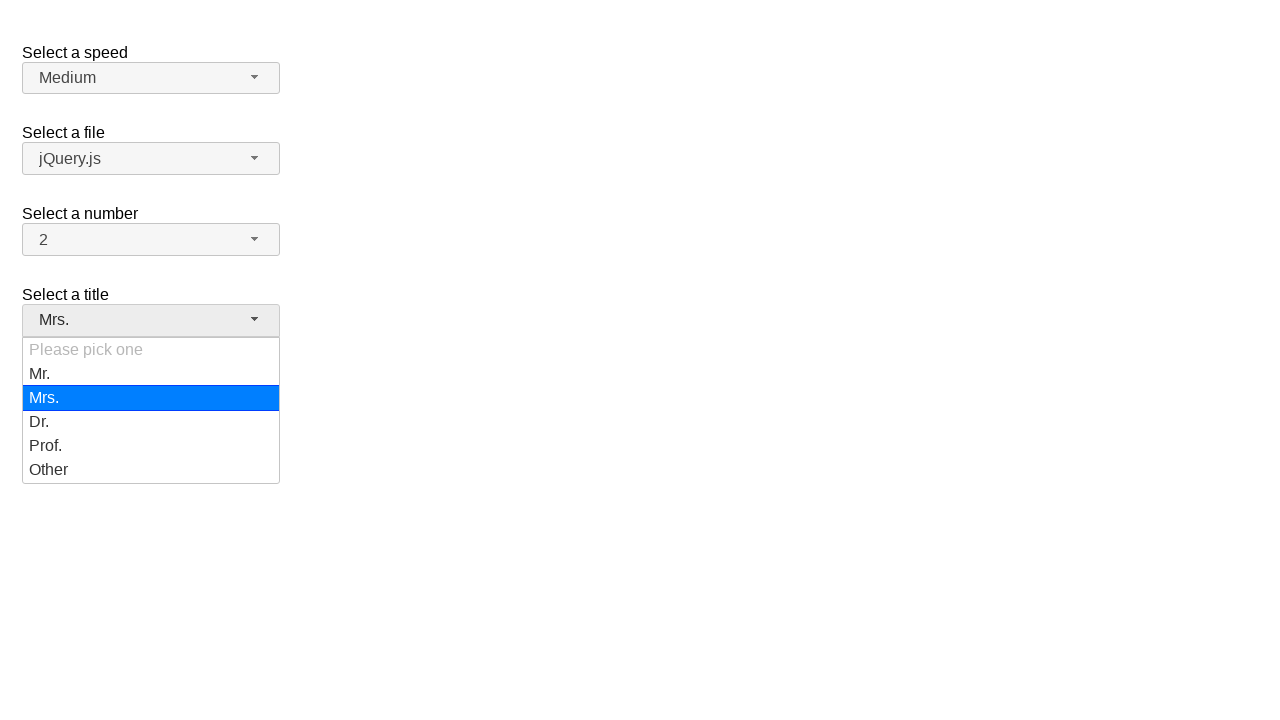

Selected 'Dr.' from salutation dropdown at (151, 422) on ul#salutation-menu div[role='option']:has-text('Dr.')
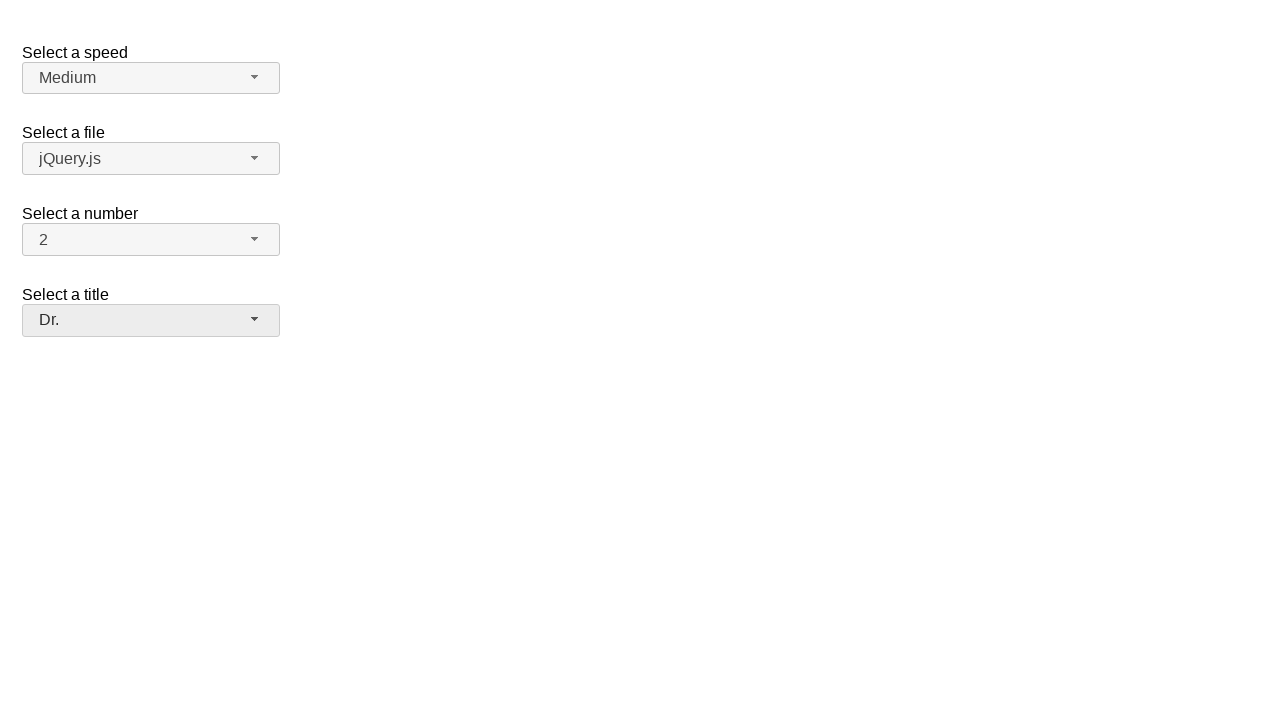

Waited for 'Dr.' selection to complete
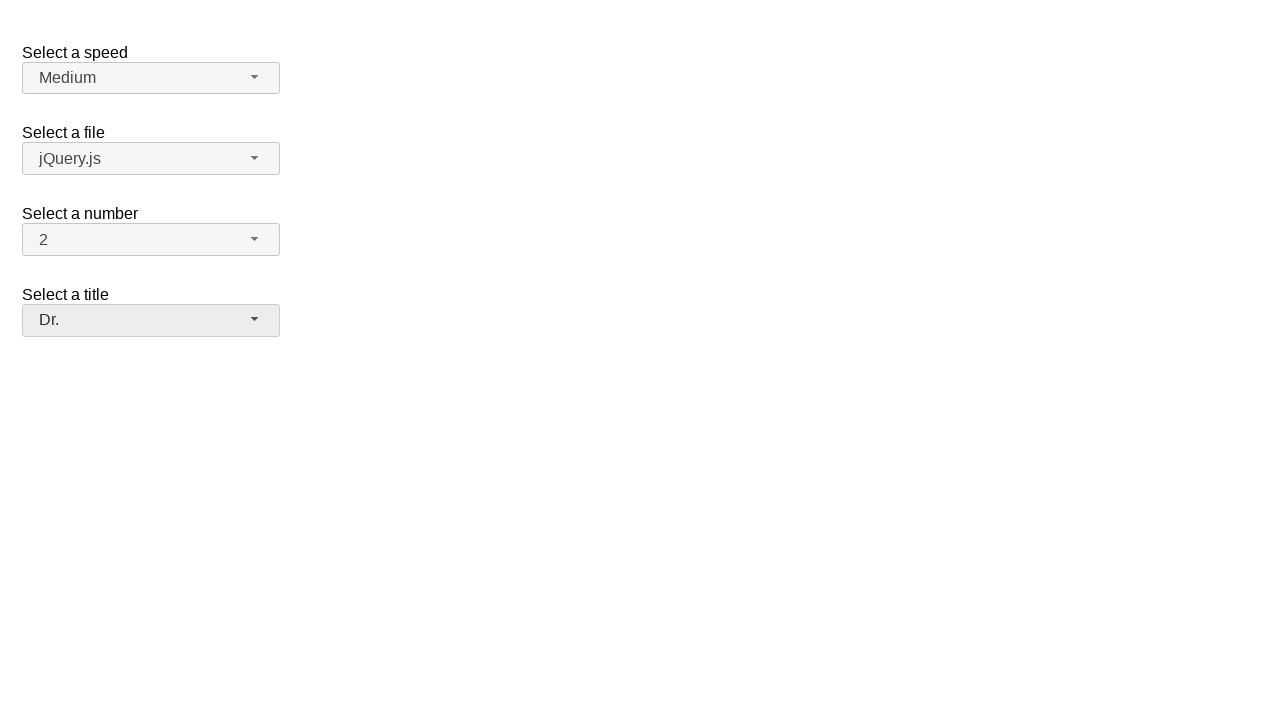

Clicked salutation dropdown button at (151, 320) on span#salutation-button
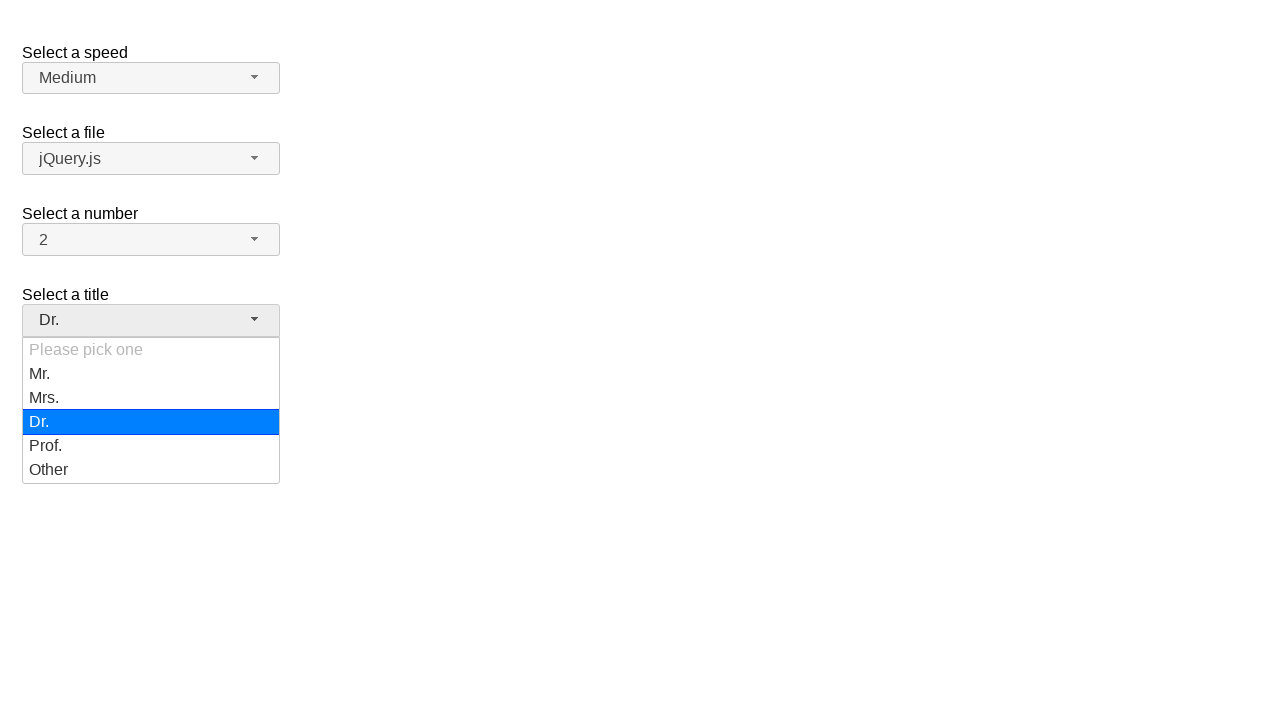

Salutation menu options loaded
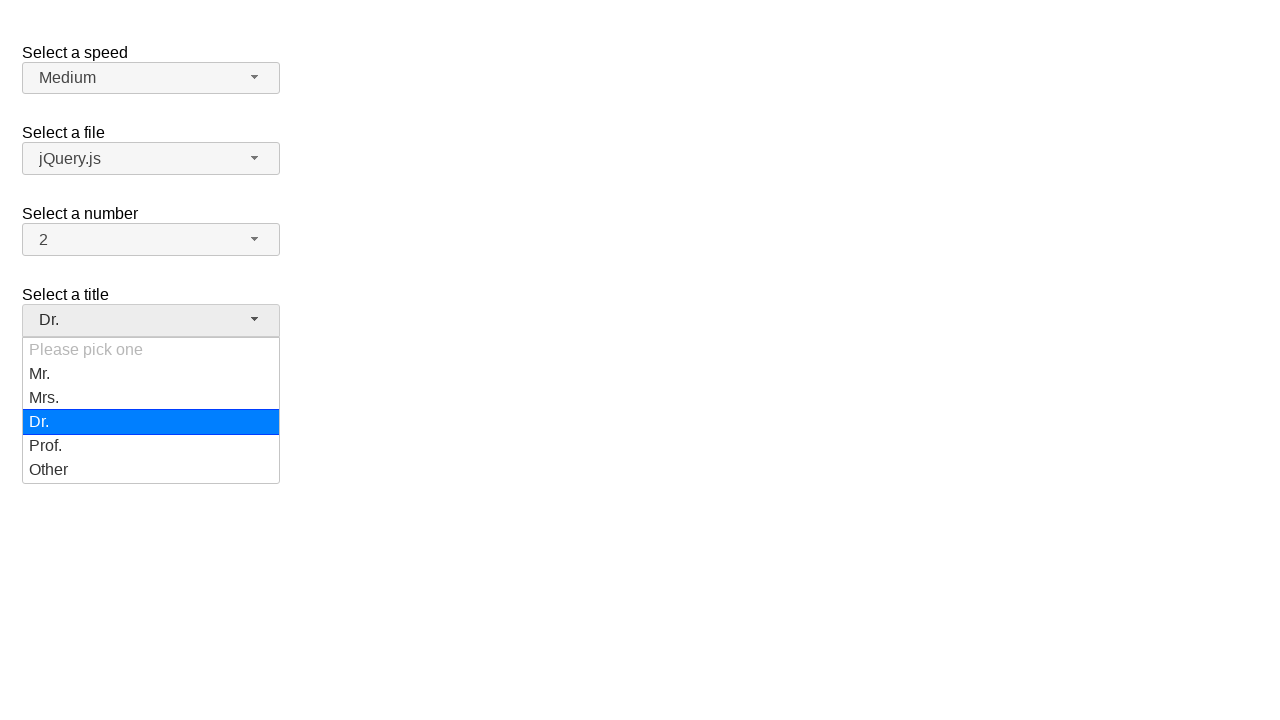

Selected 'Prof.' from salutation dropdown at (151, 446) on ul#salutation-menu div[role='option']:has-text('Prof.')
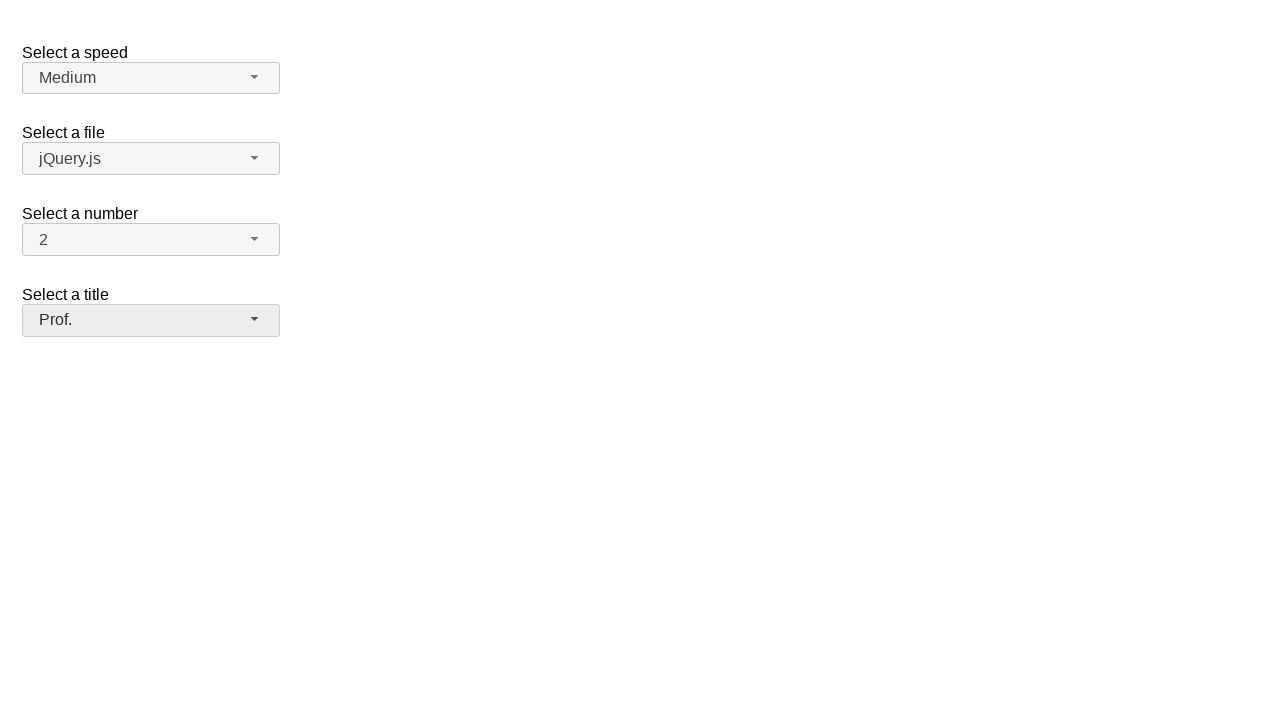

Waited for 'Prof.' selection to complete
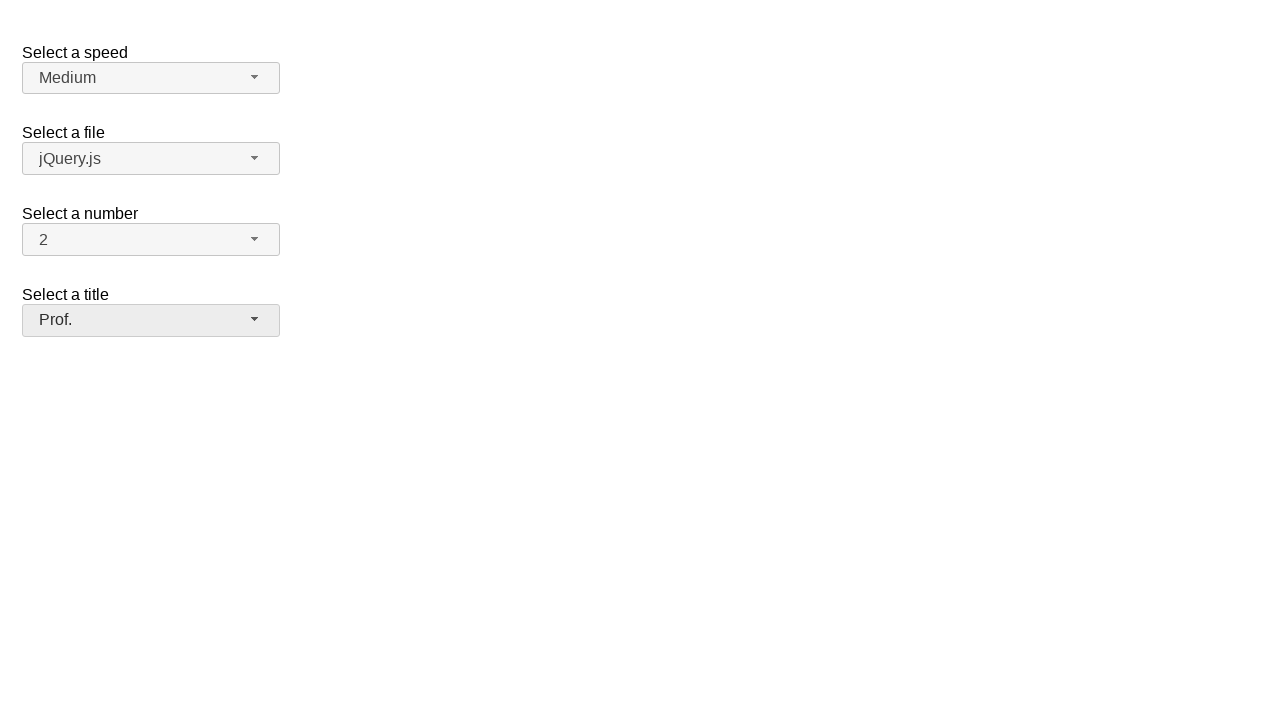

Clicked salutation dropdown button at (151, 320) on span#salutation-button
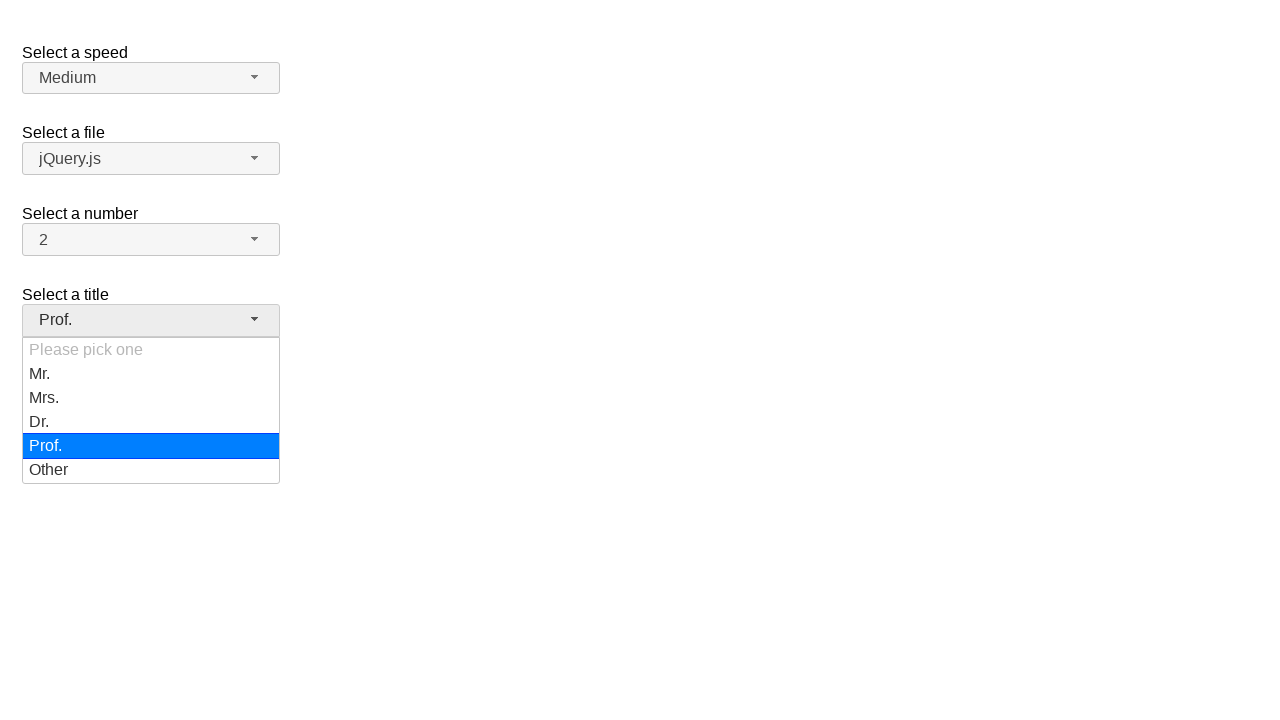

Salutation menu options loaded
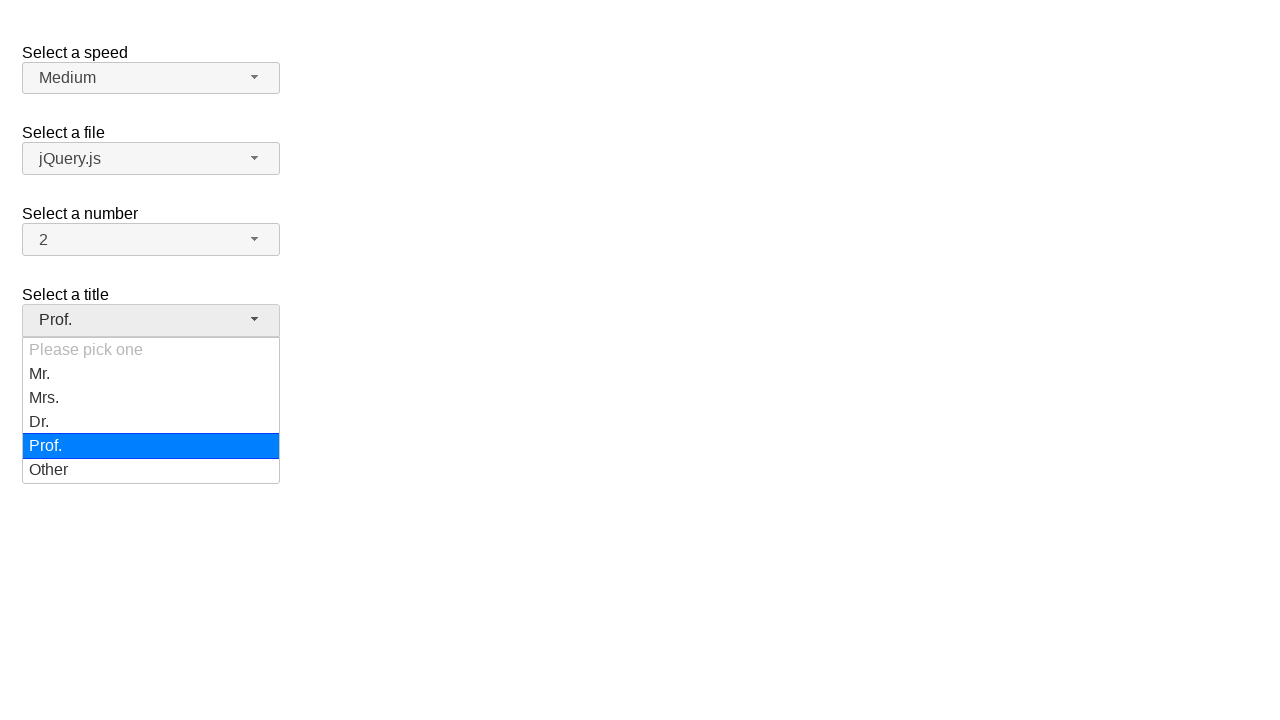

Selected 'Other' from salutation dropdown at (151, 470) on ul#salutation-menu div[role='option']:has-text('Other')
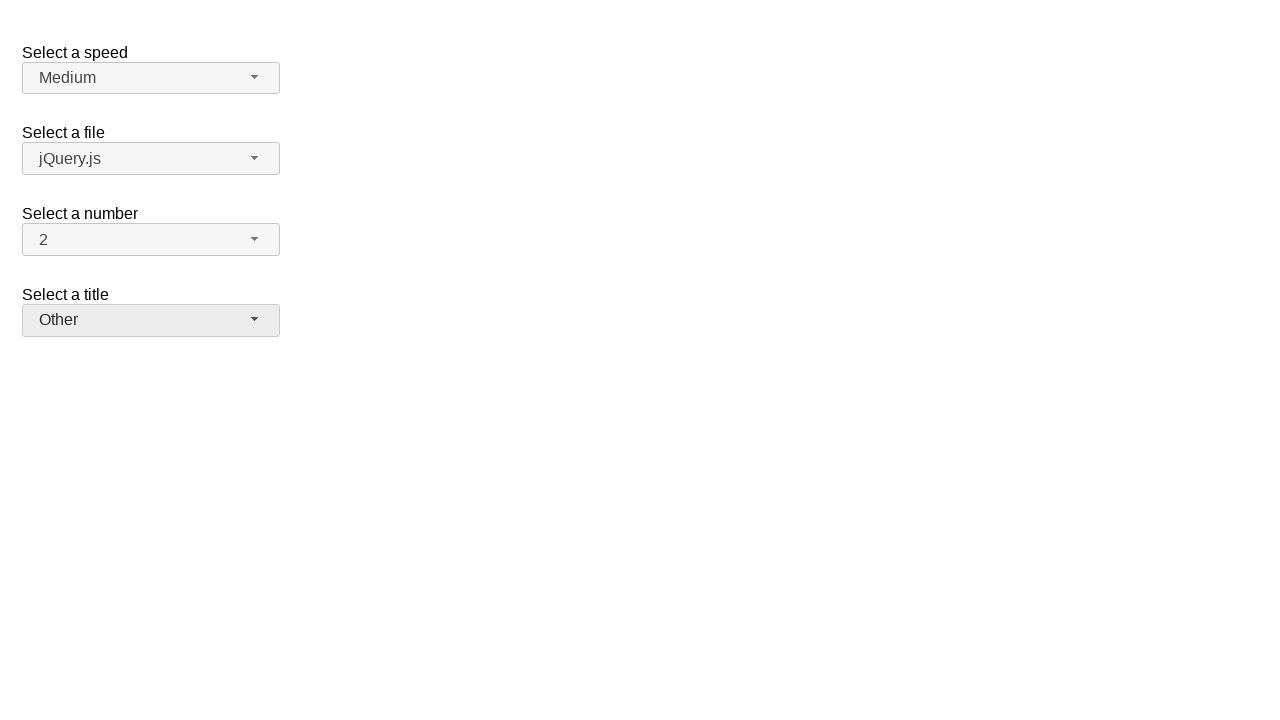

Waited for 'Other' selection to complete
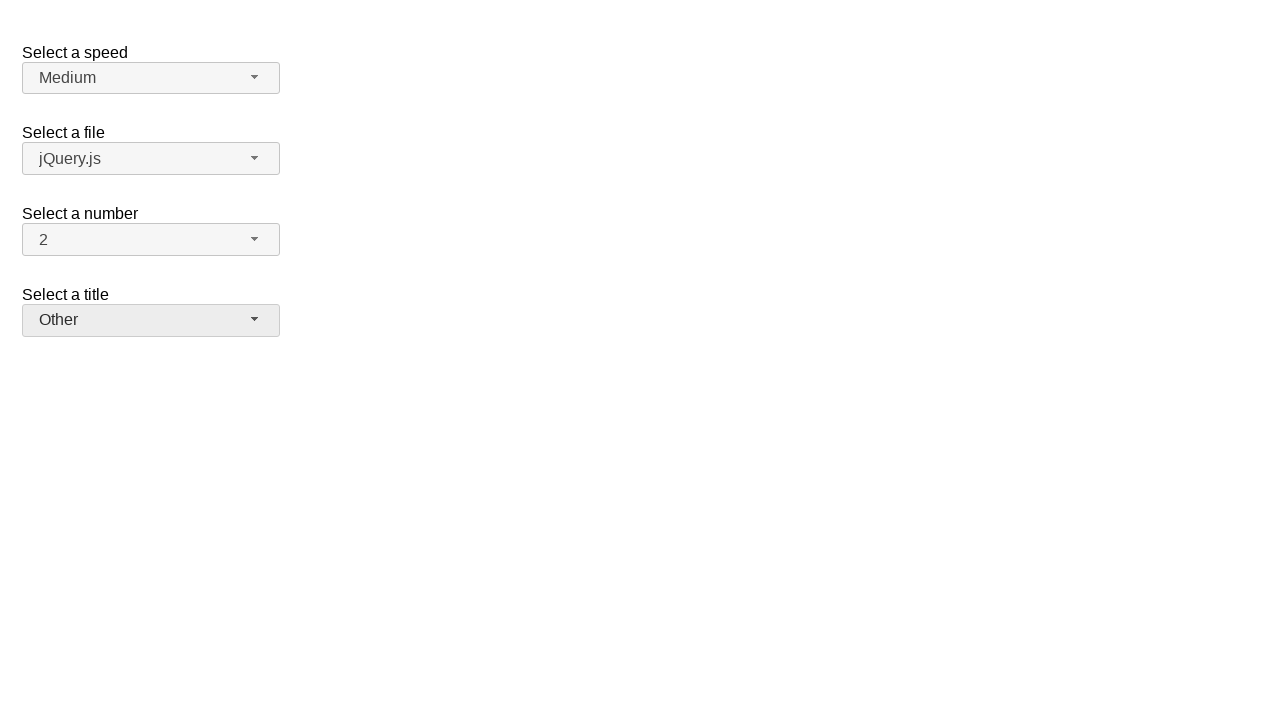

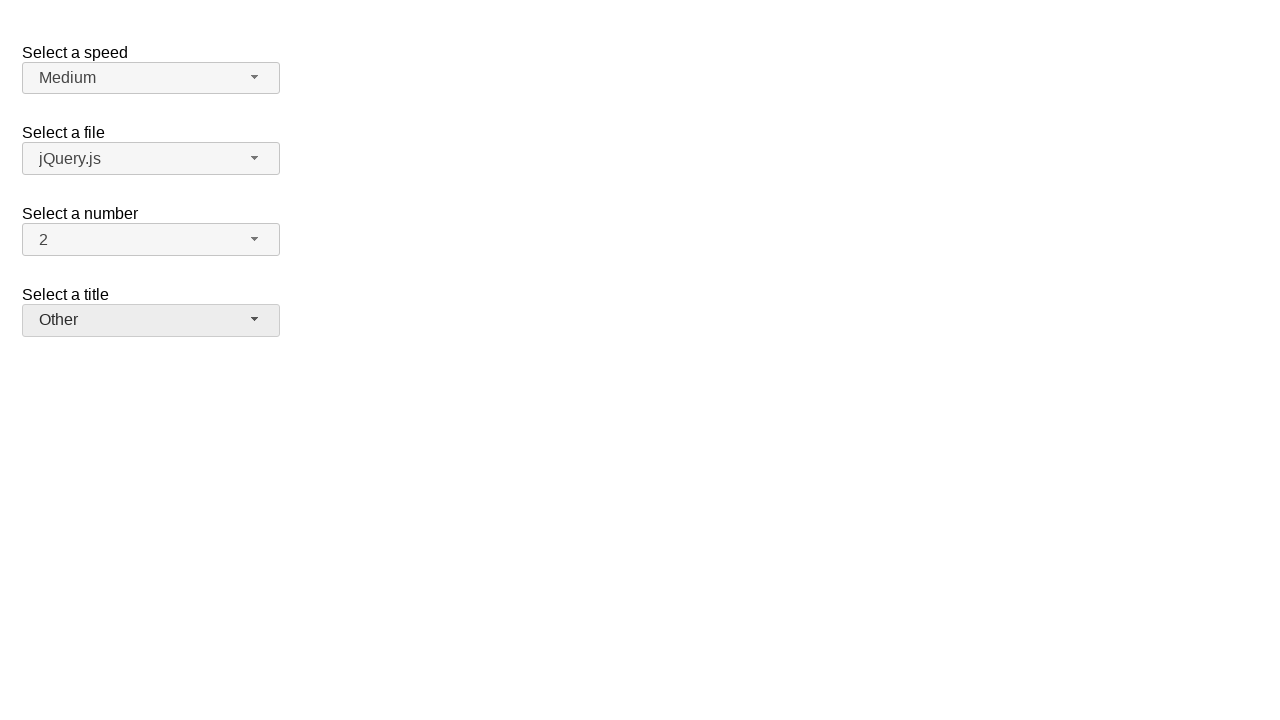